Navigates to cars.com and clicks on the News link in the header navigation

Starting URL: https://cars.com

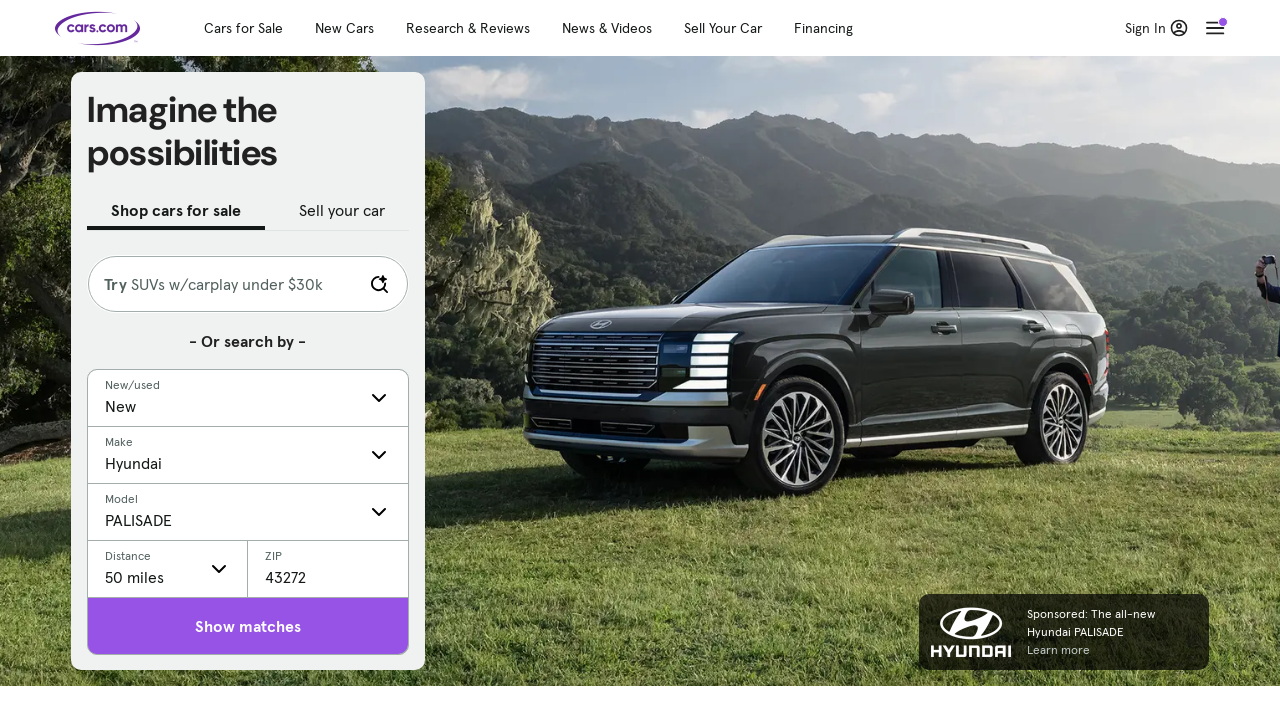

Clicked on the News link in the header navigation at (607, 28) on a[data-linkname='header-news']
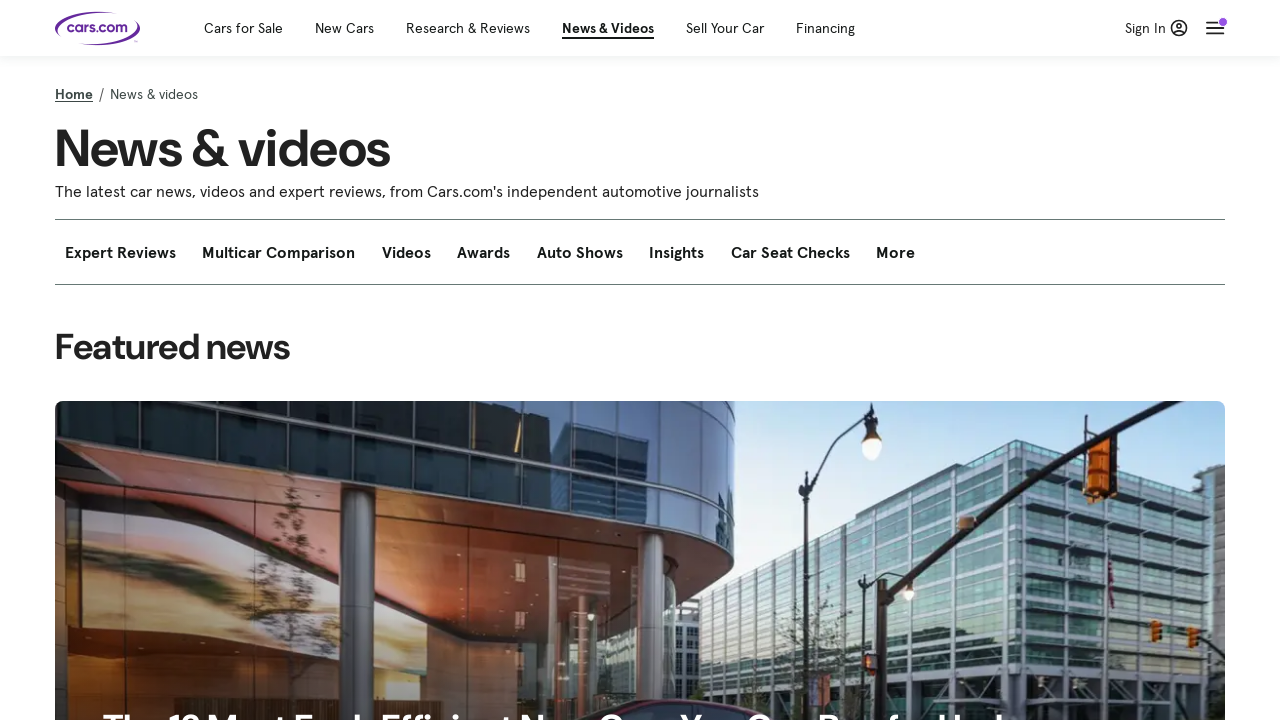

Waited for page to complete loading (domcontentloaded)
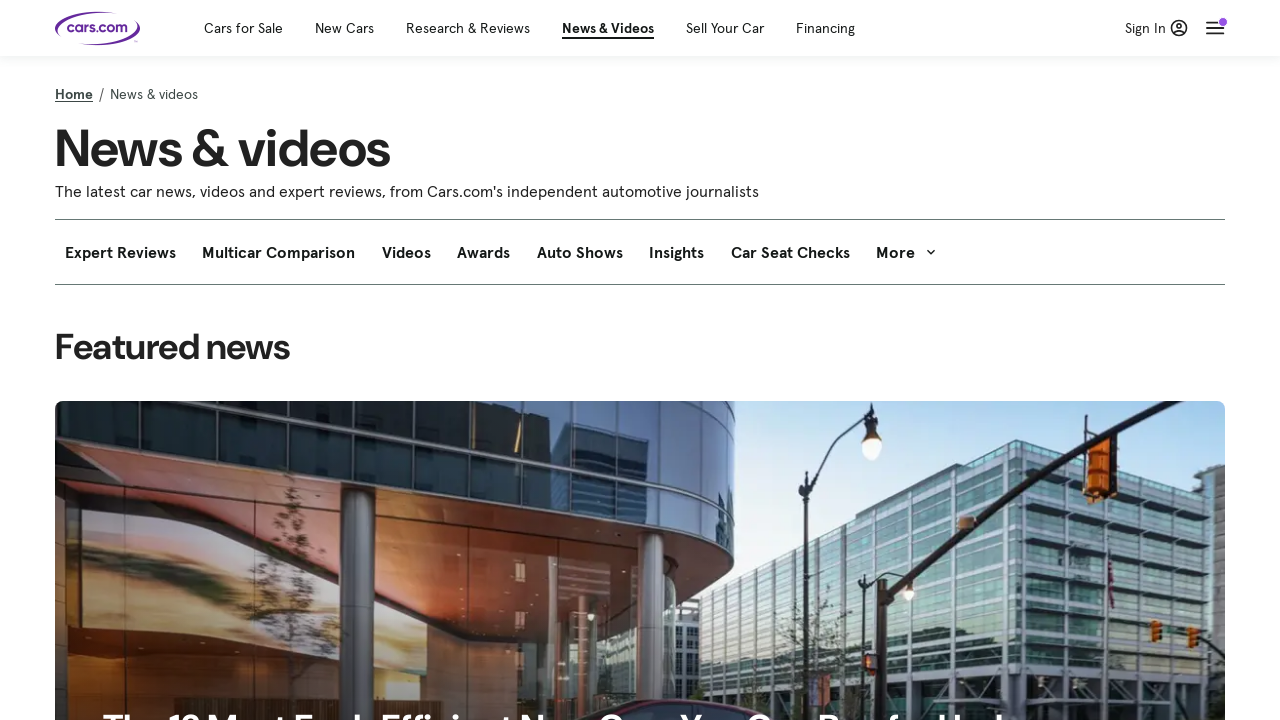

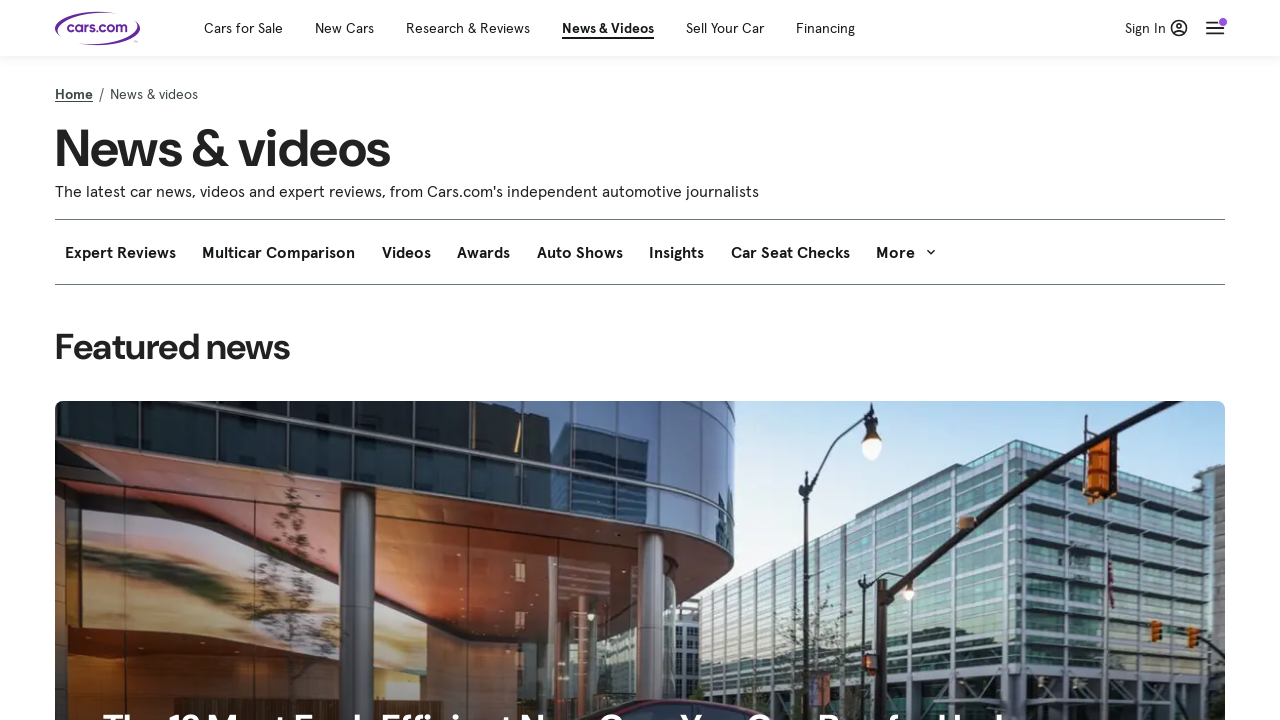